Tests the Text Box form on DemoQA by navigating to the Elements section, clicking on Text Box, and filling out all form fields (full name, email, current address, and permanent address).

Starting URL: https://demoqa.com/

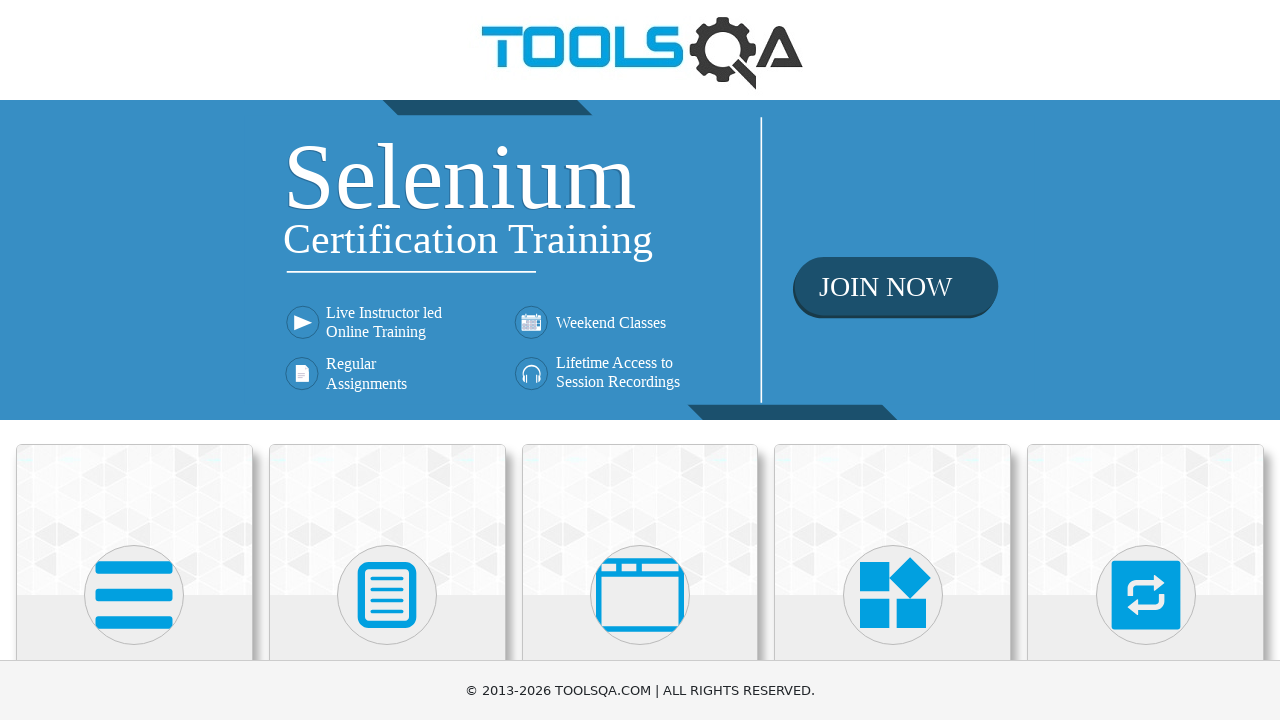

Waited for DemoQA home page to load
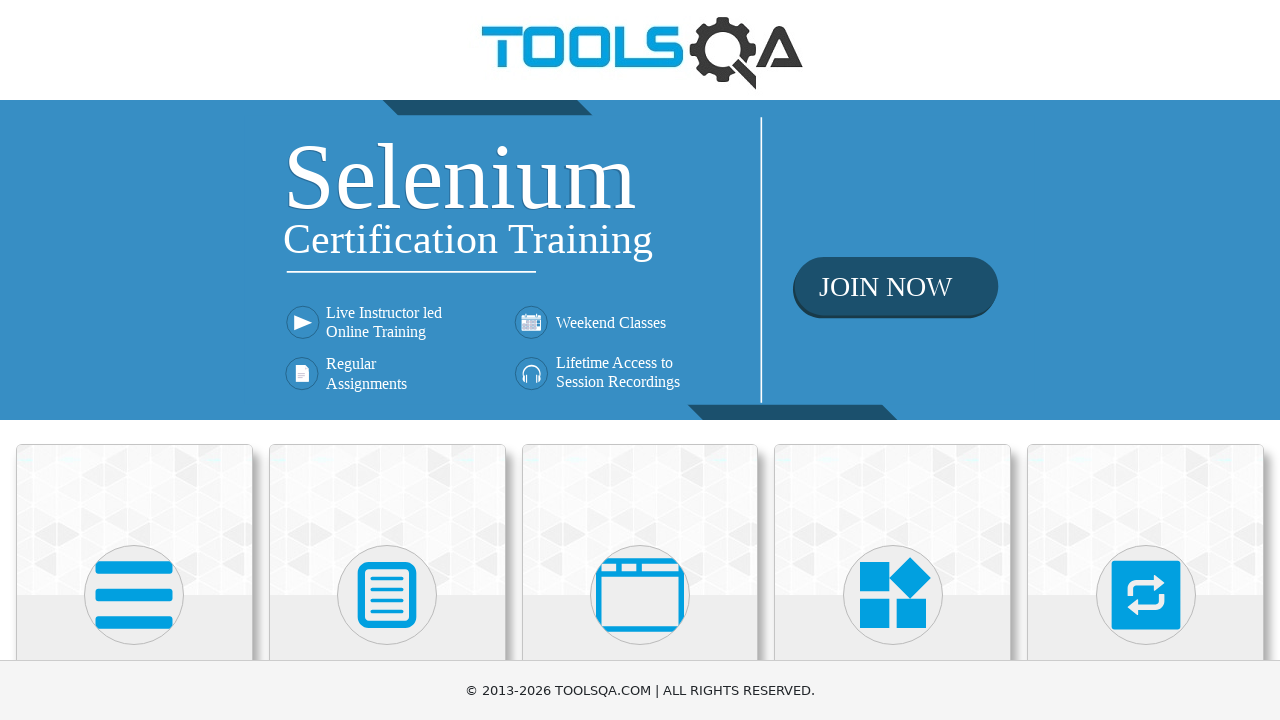

Clicked on Elements section at (134, 360) on text=Elements
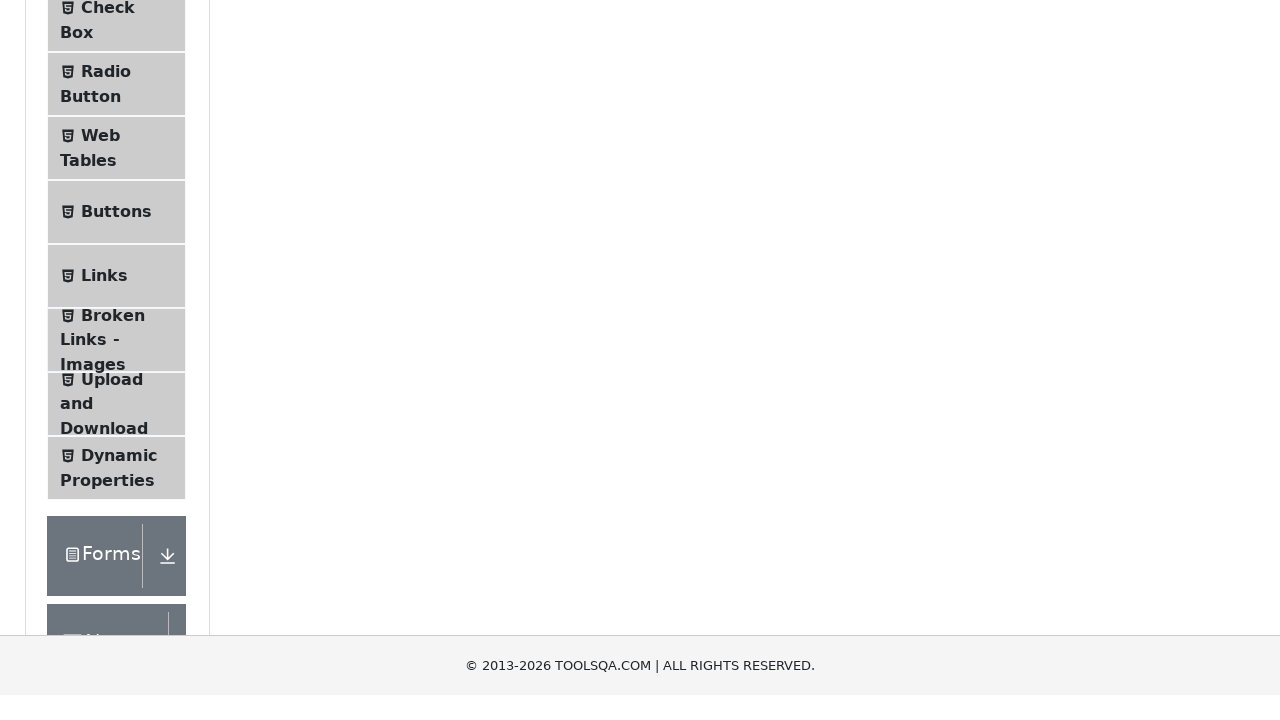

Clicked on Text Box option at (119, 261) on text=Text Box
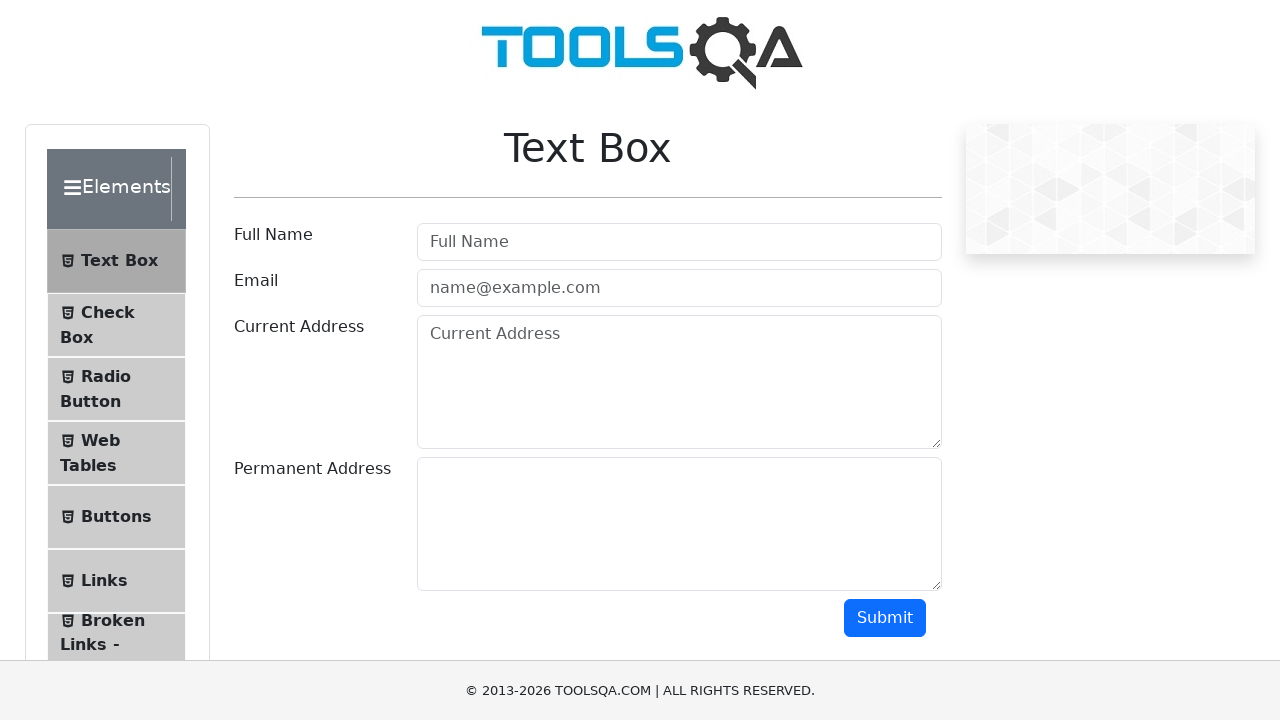

Filled in full name field with 'Maverick' on #userName
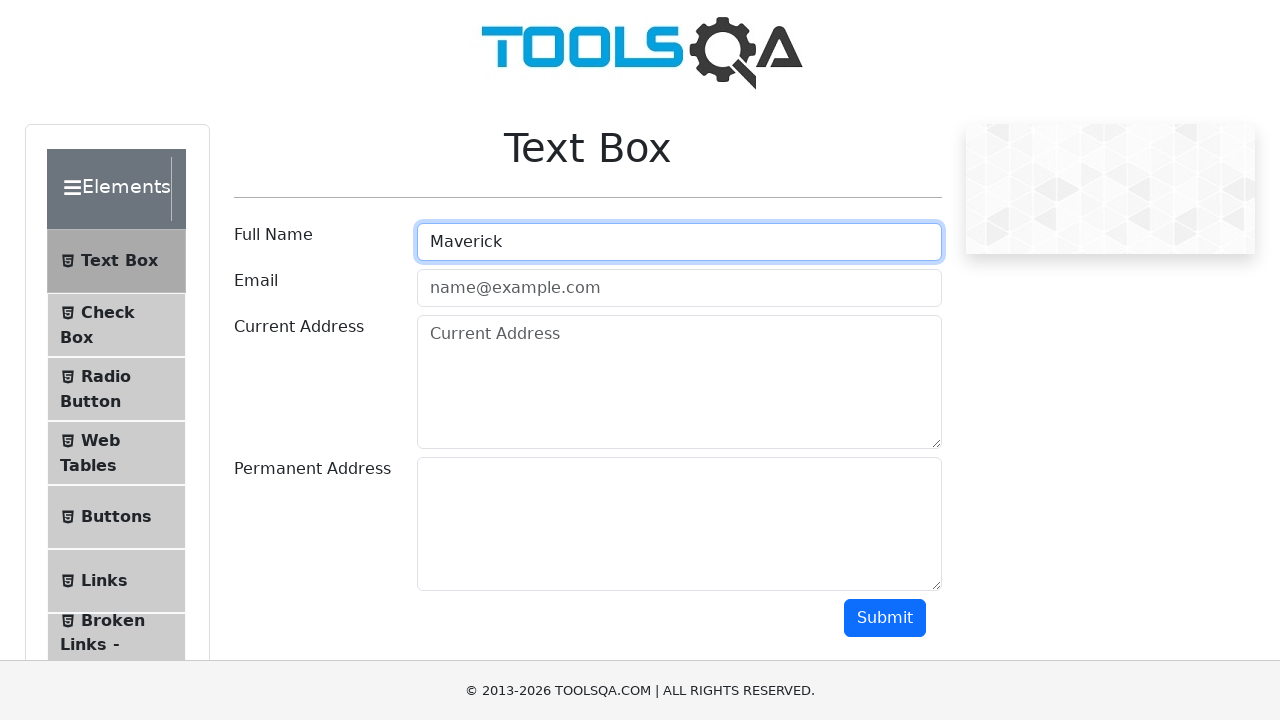

Filled in email field with 'marverick@gmail.com' on #userEmail
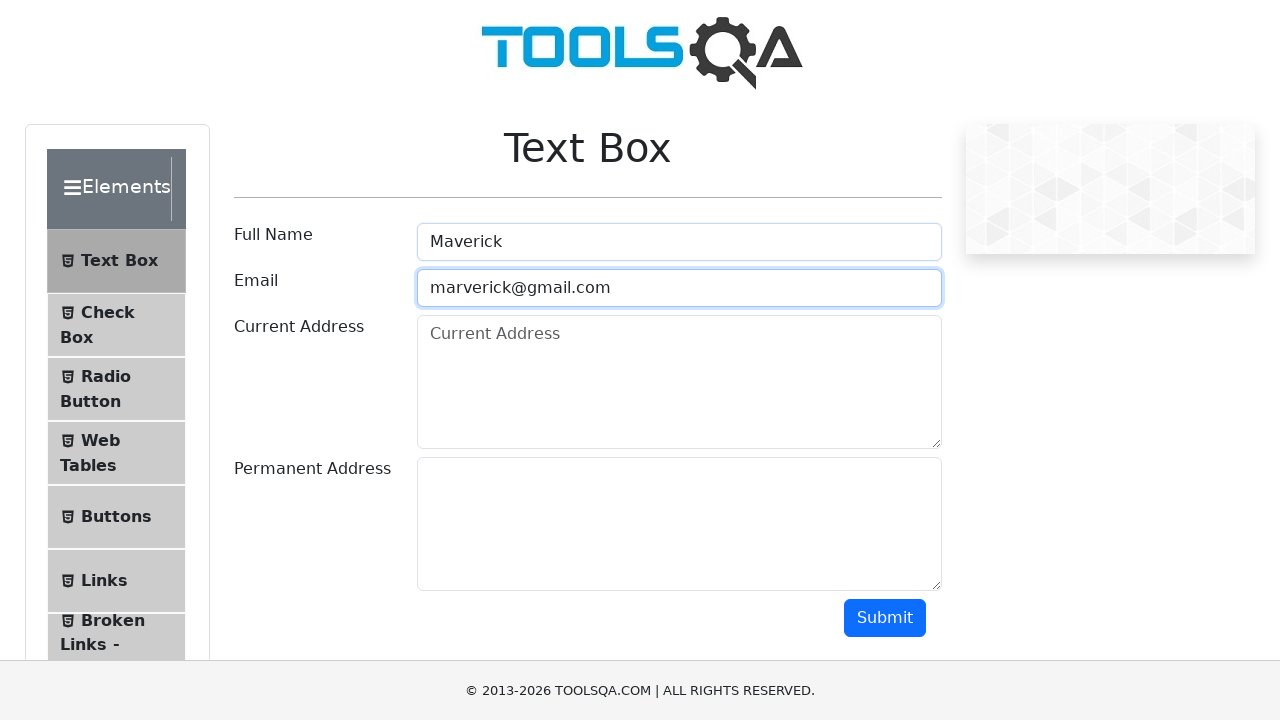

Filled in current address field with 'Bangkok' on #currentAddress
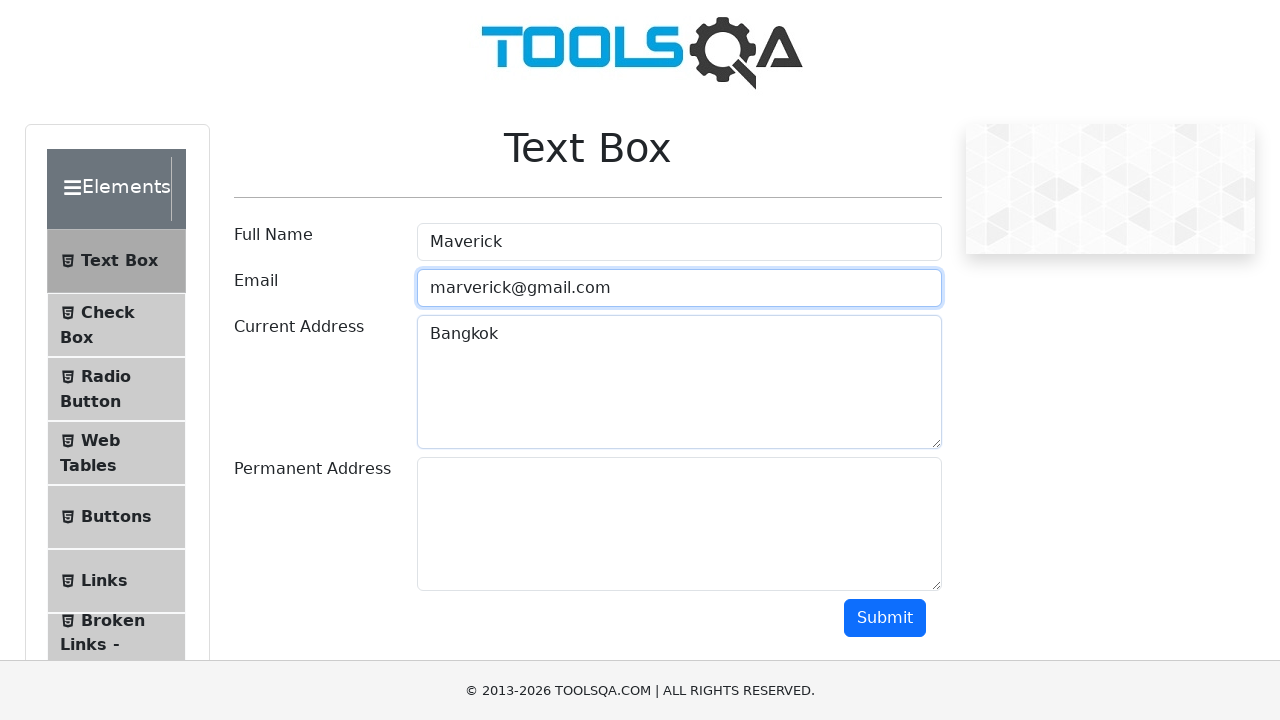

Filled in permanent address field with 'Phuket' on #permanentAddress
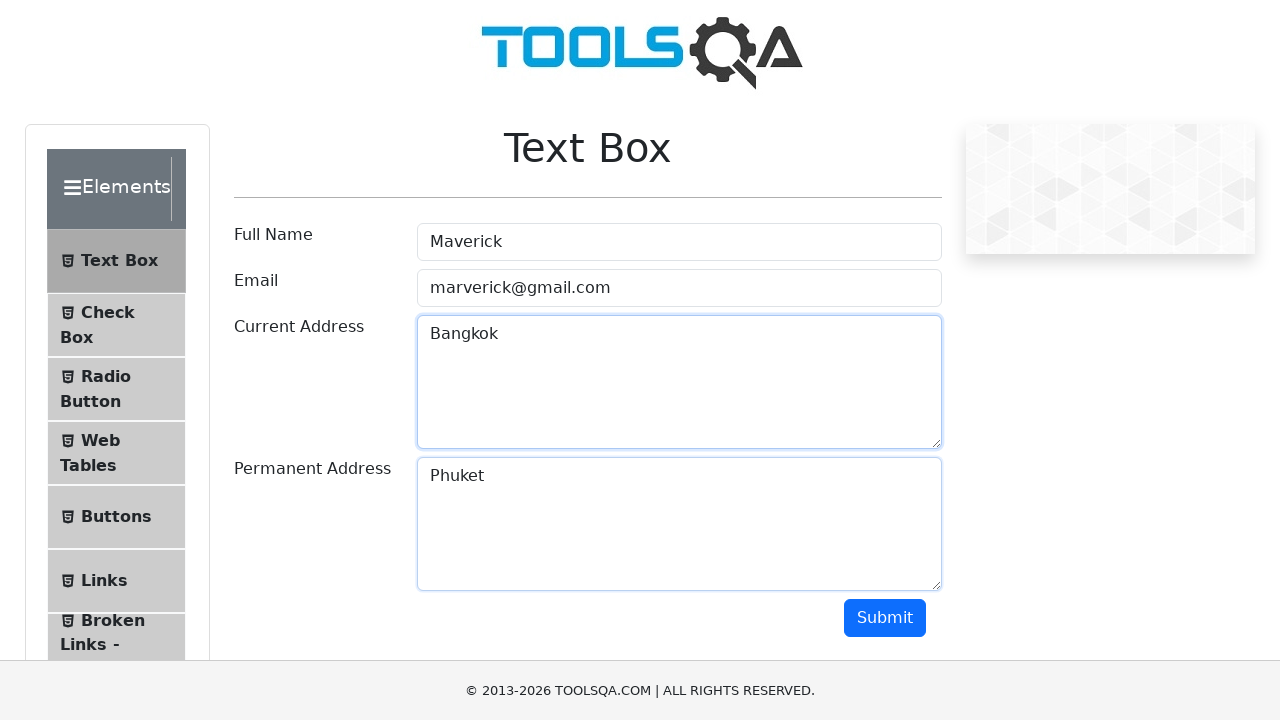

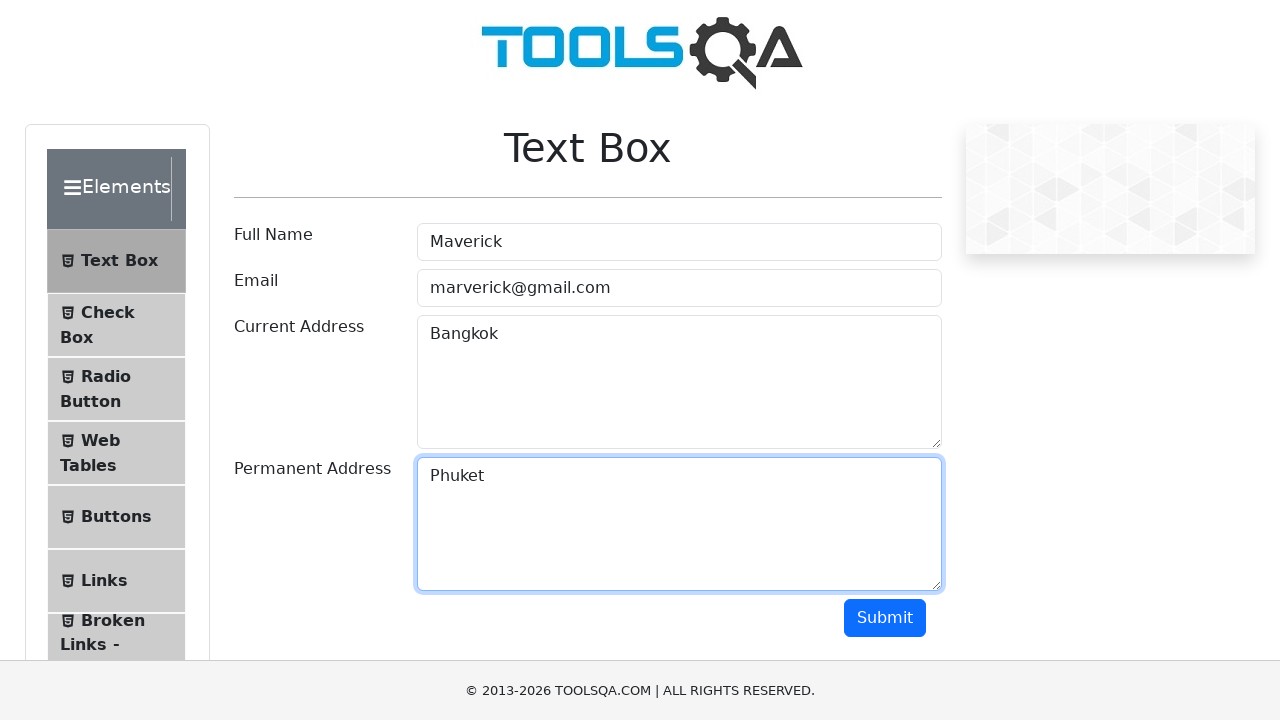